Tests signup form validation when password and confirm password fields don't match

Starting URL: https://wd1gdz.axshare.com/signinmobile.html

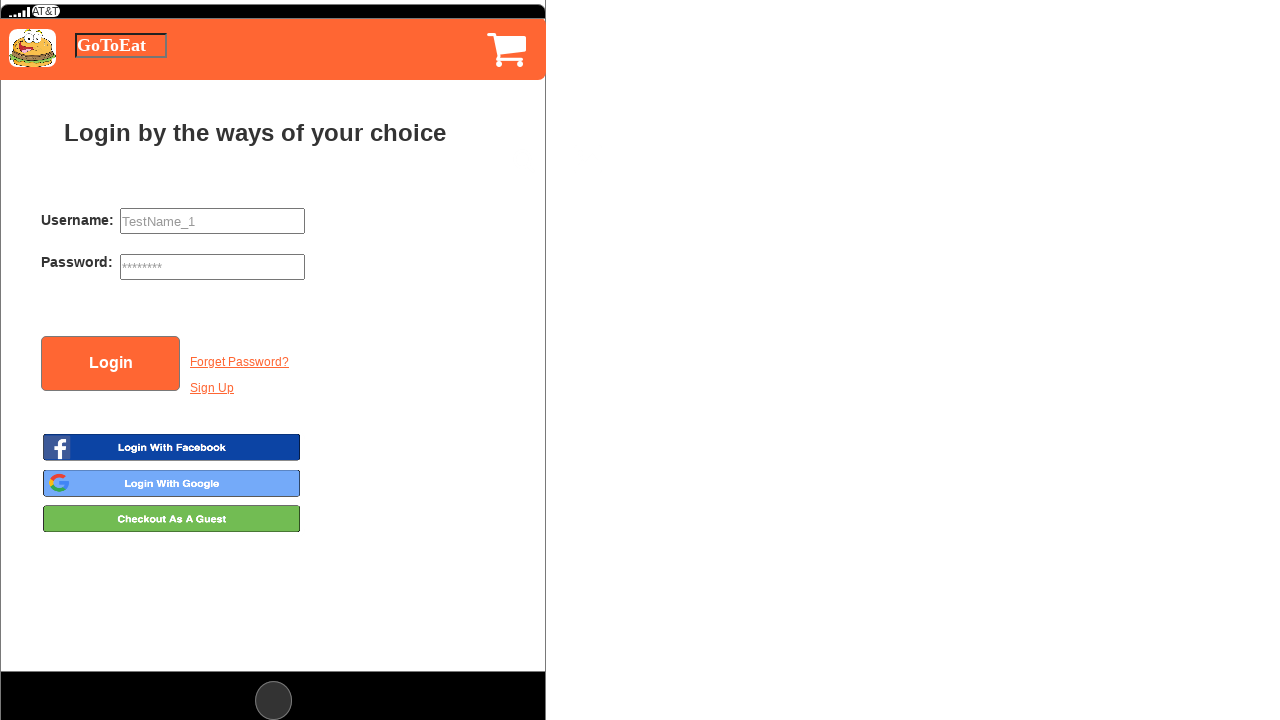

Clicked signup button to navigate to signup page at (212, 389) on #u503
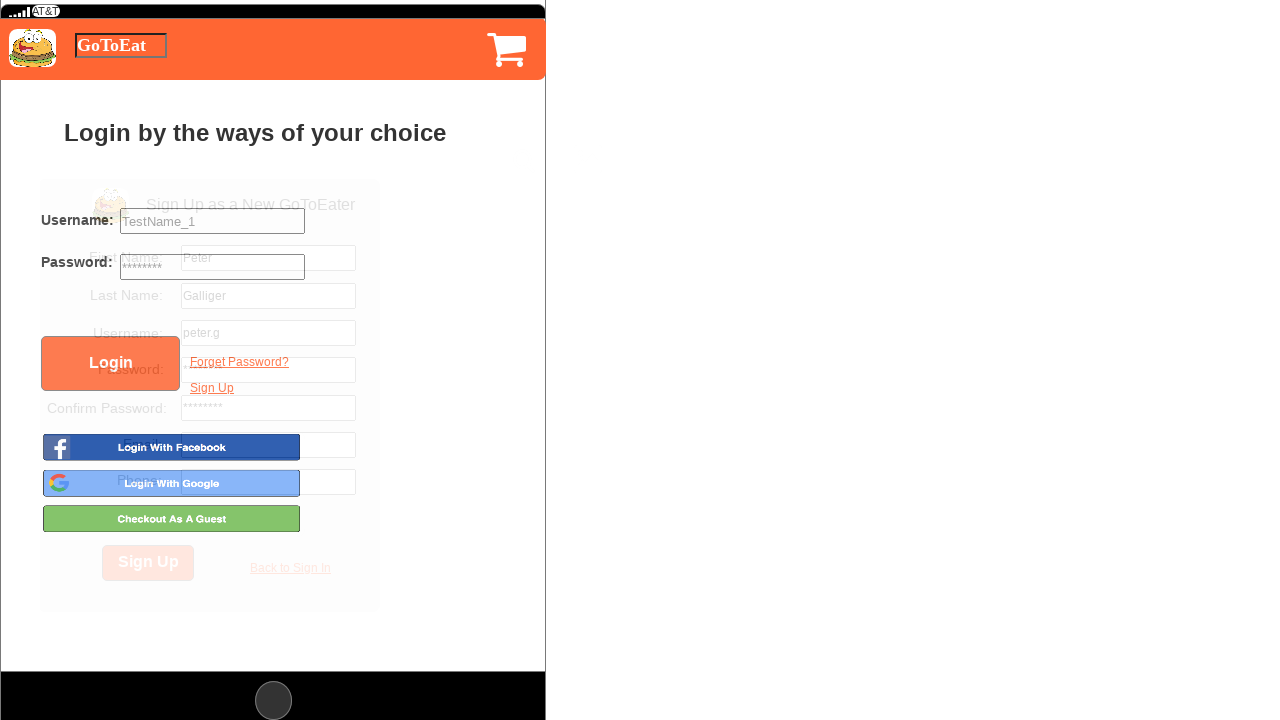

Signup form became visible
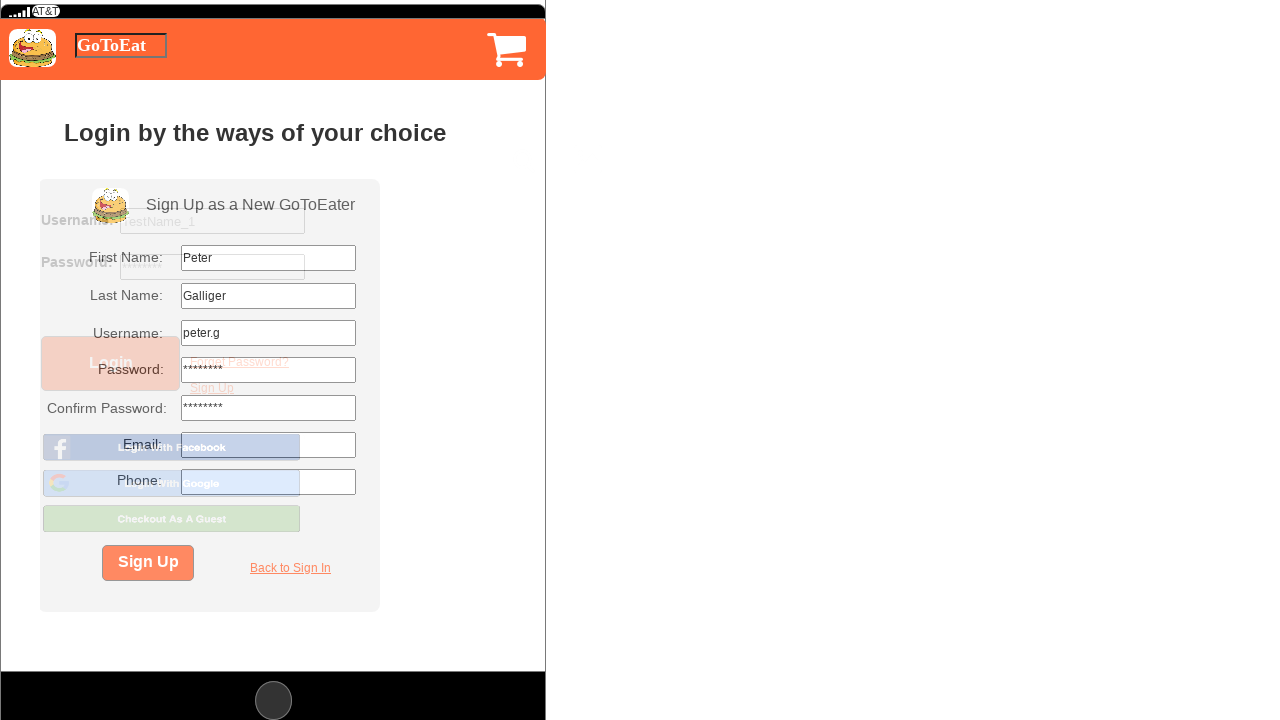

Filled password field with 'haha' on #u518_input
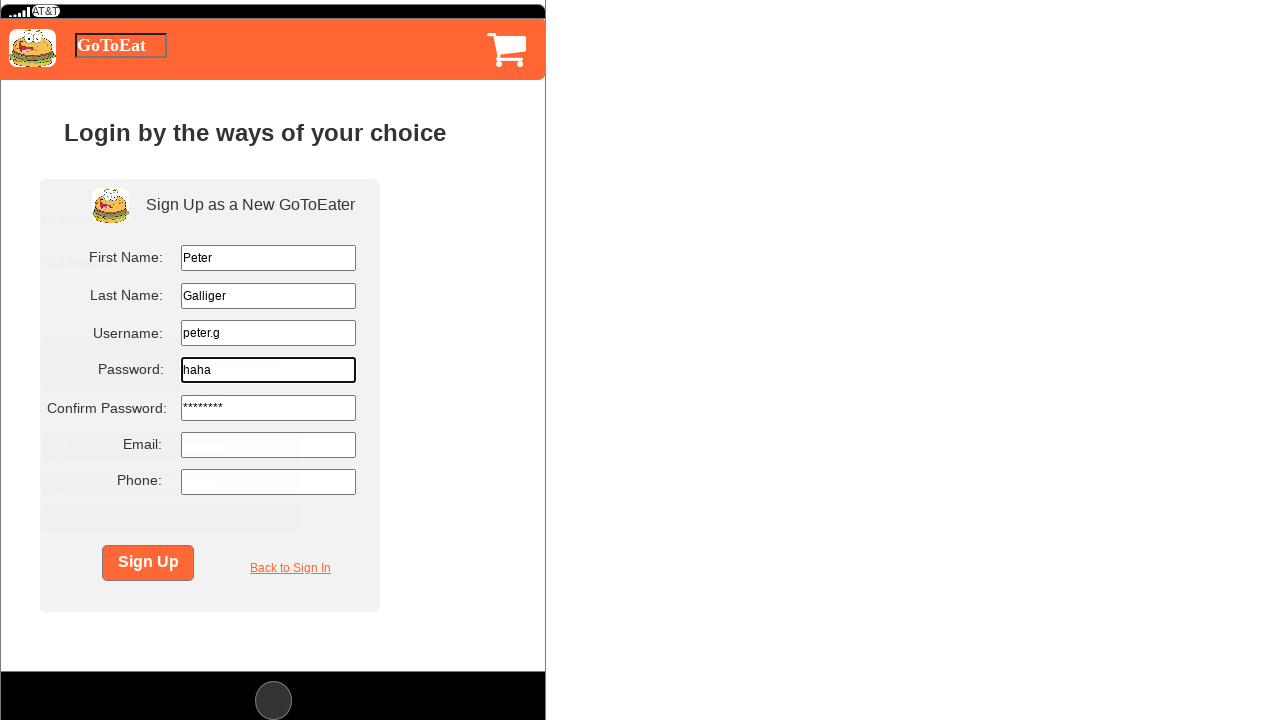

Filled confirm password field with 'hehe' (mismatched password) on #u510_input
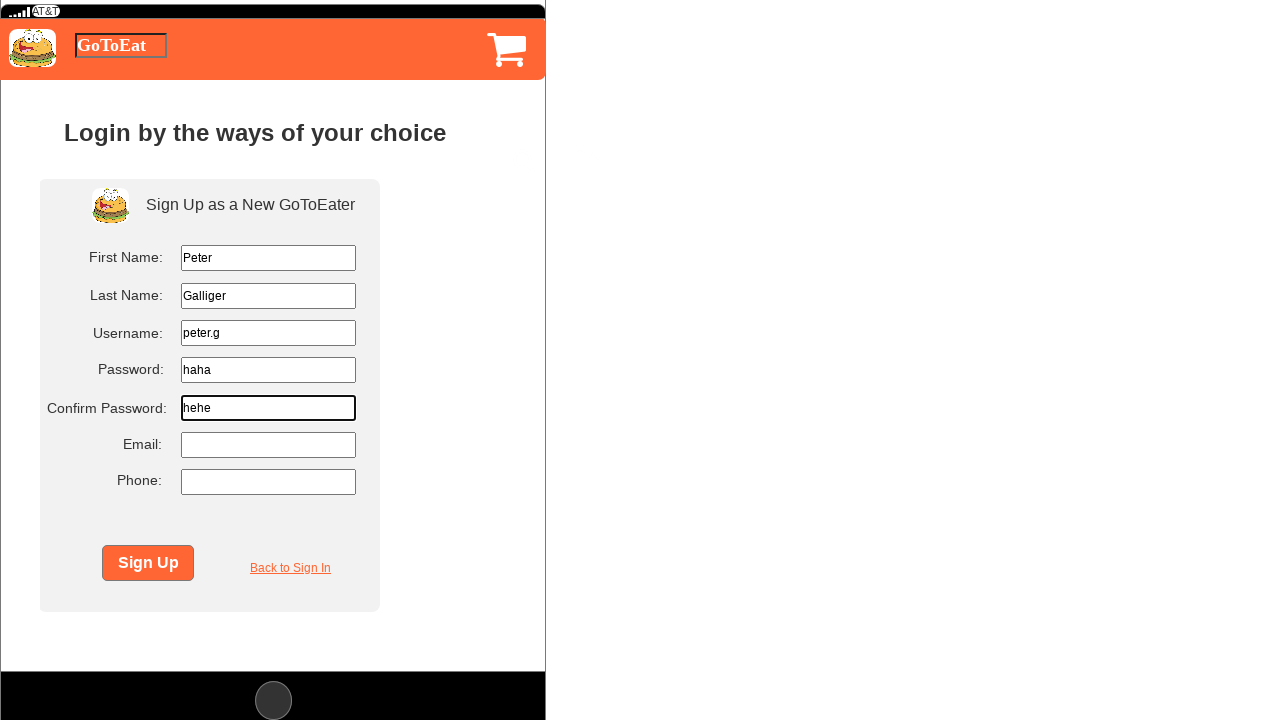

Filled email field with 'testSignUp@gmail.com' on #u519_input
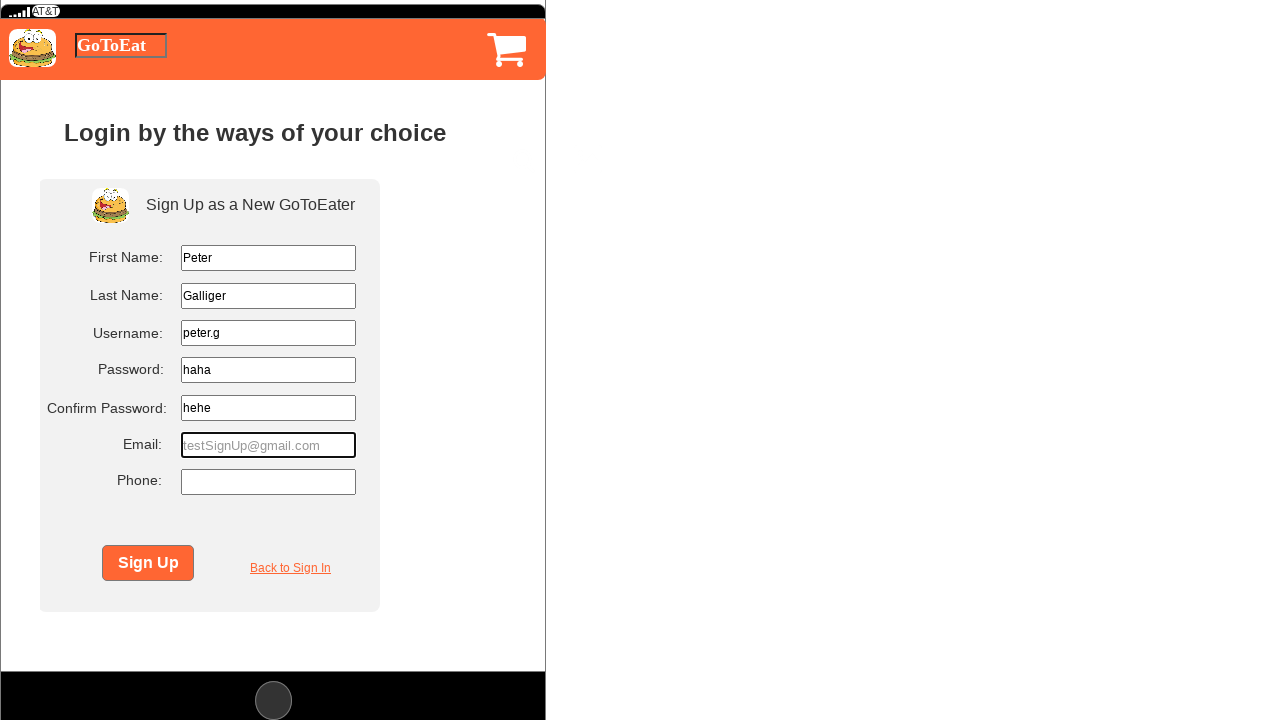

Filled phone field with '123456789' on #u521_input
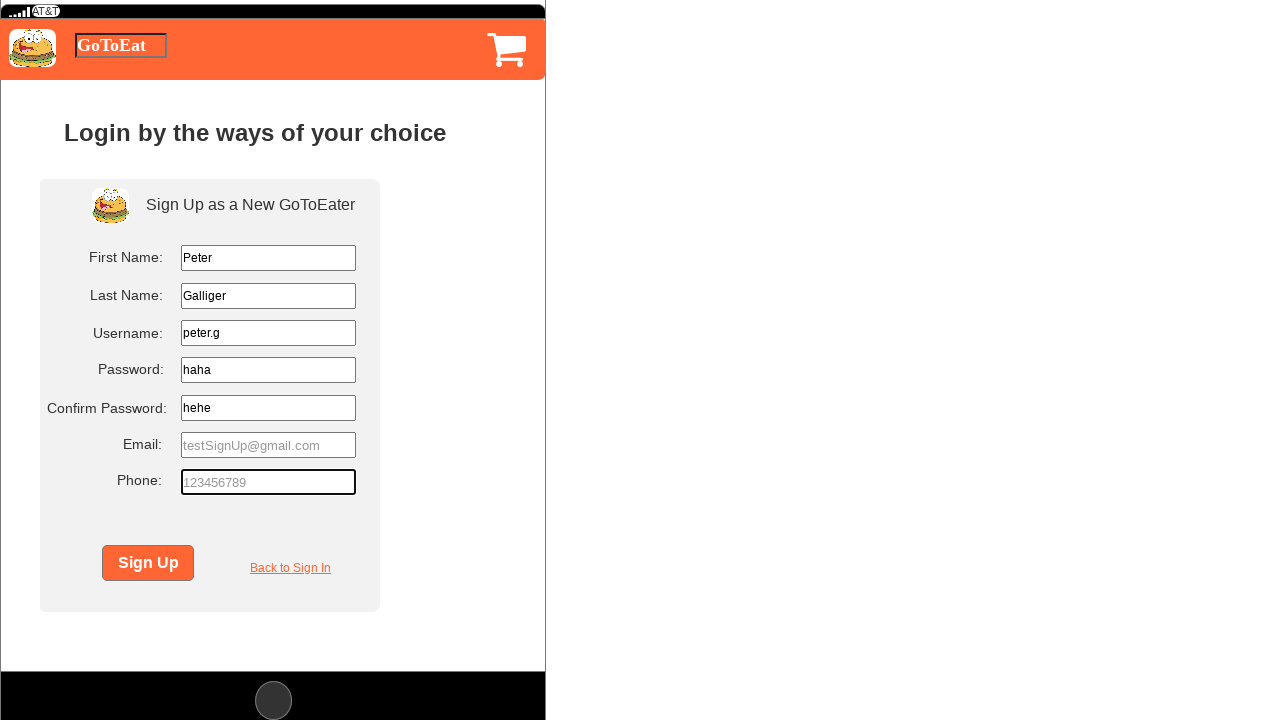

Clicked signup button to submit form with mismatched passwords at (148, 563) on #u524
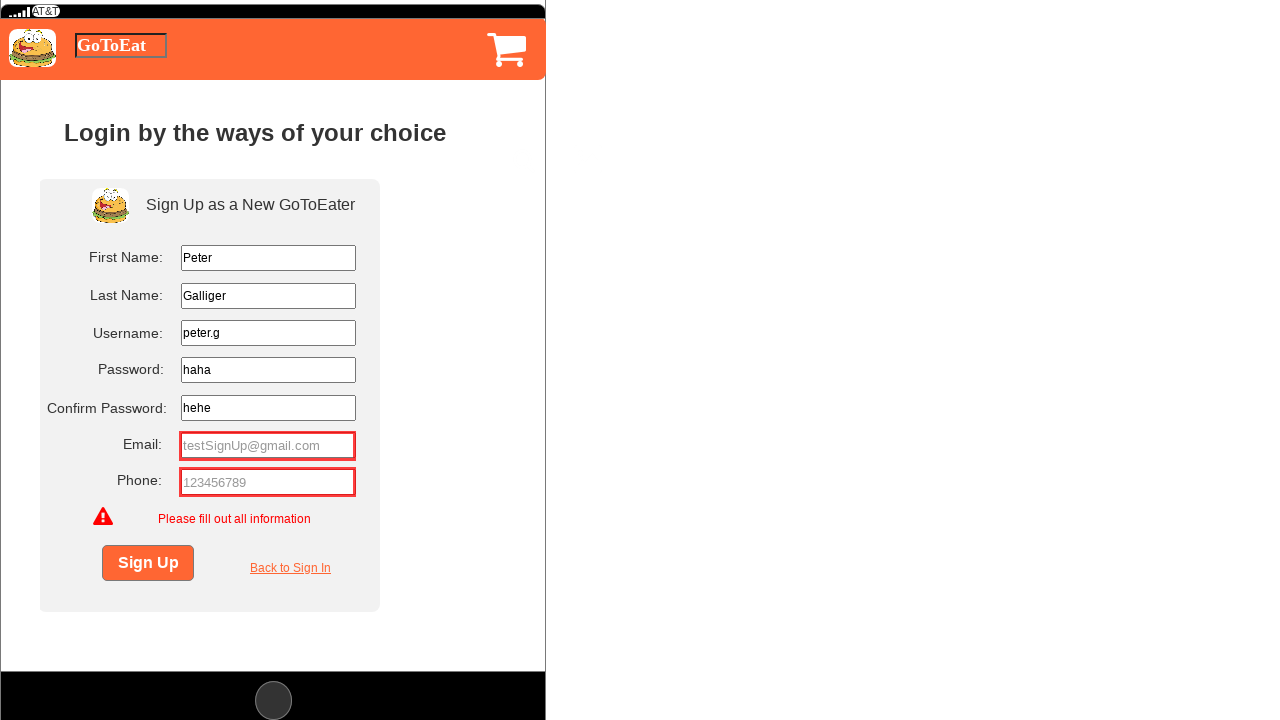

Error message appeared validating password mismatch
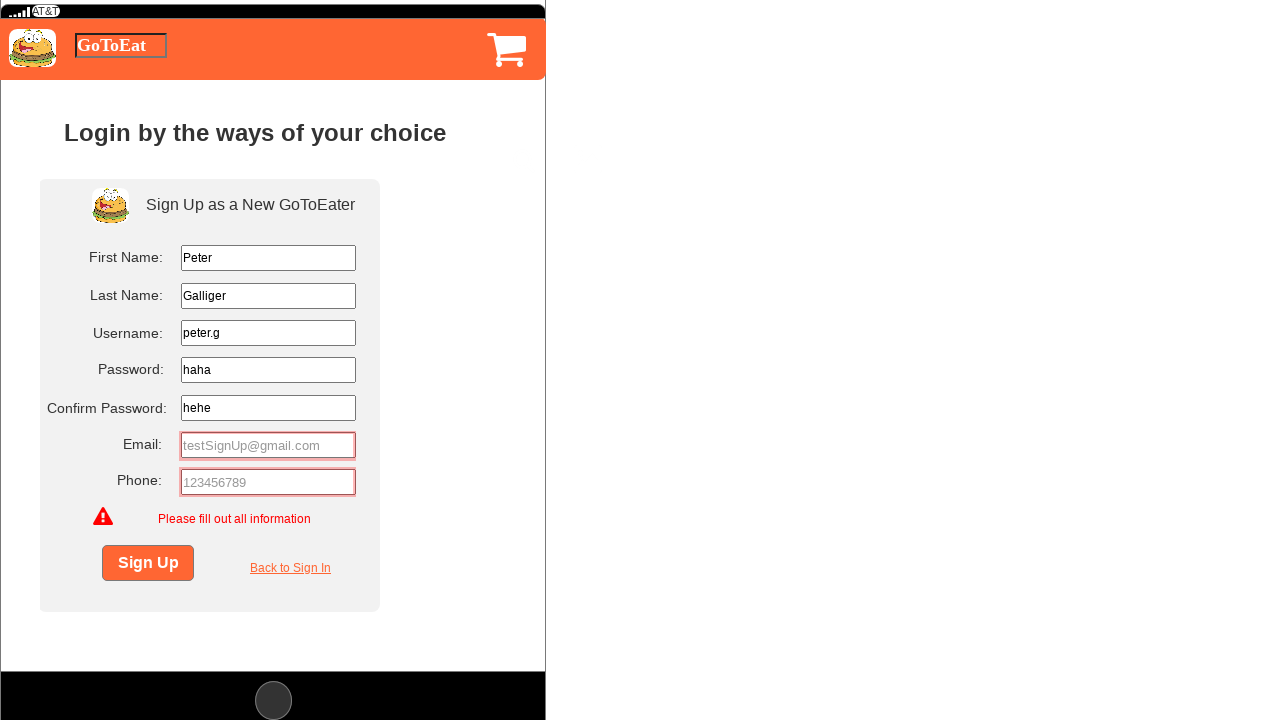

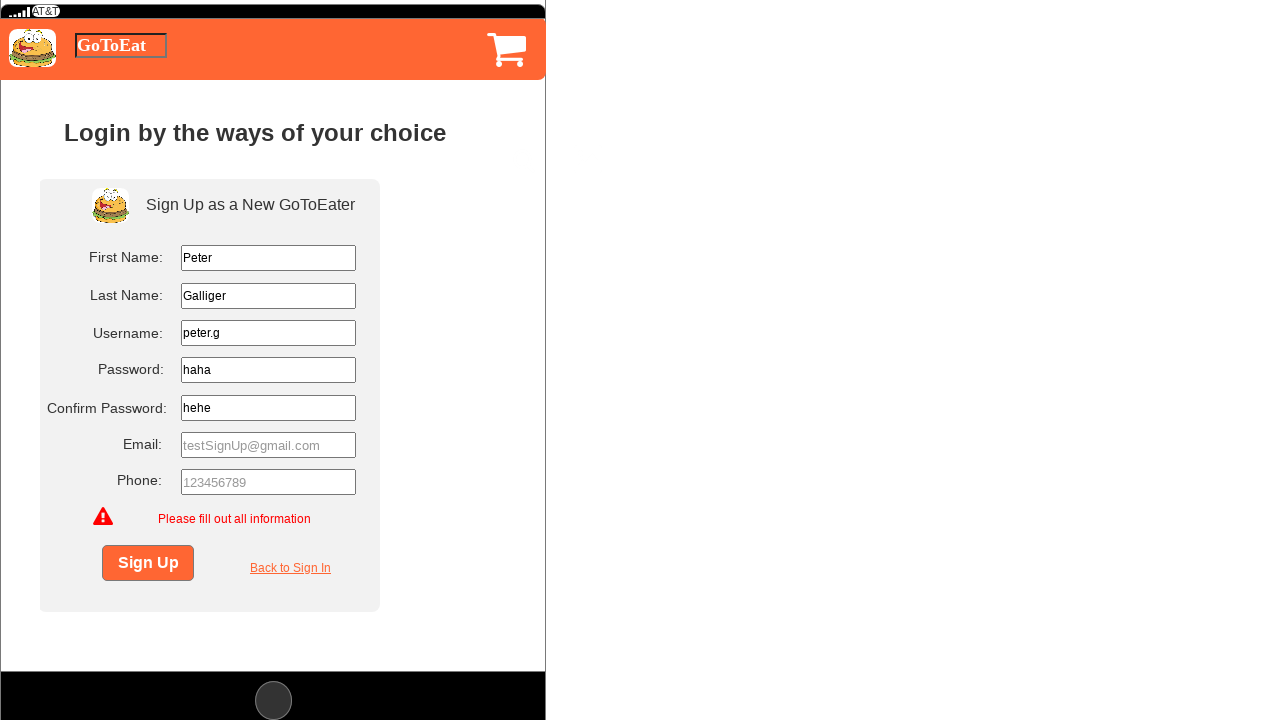